Tests the Cantonese dictionary search functionality by navigating to the site, switching to the search frame, entering a Chinese character, and submitting the search form to view pronunciation syllables.

Starting URL: https://humanum.arts.cuhk.edu.hk/Lexis/lexi-can/

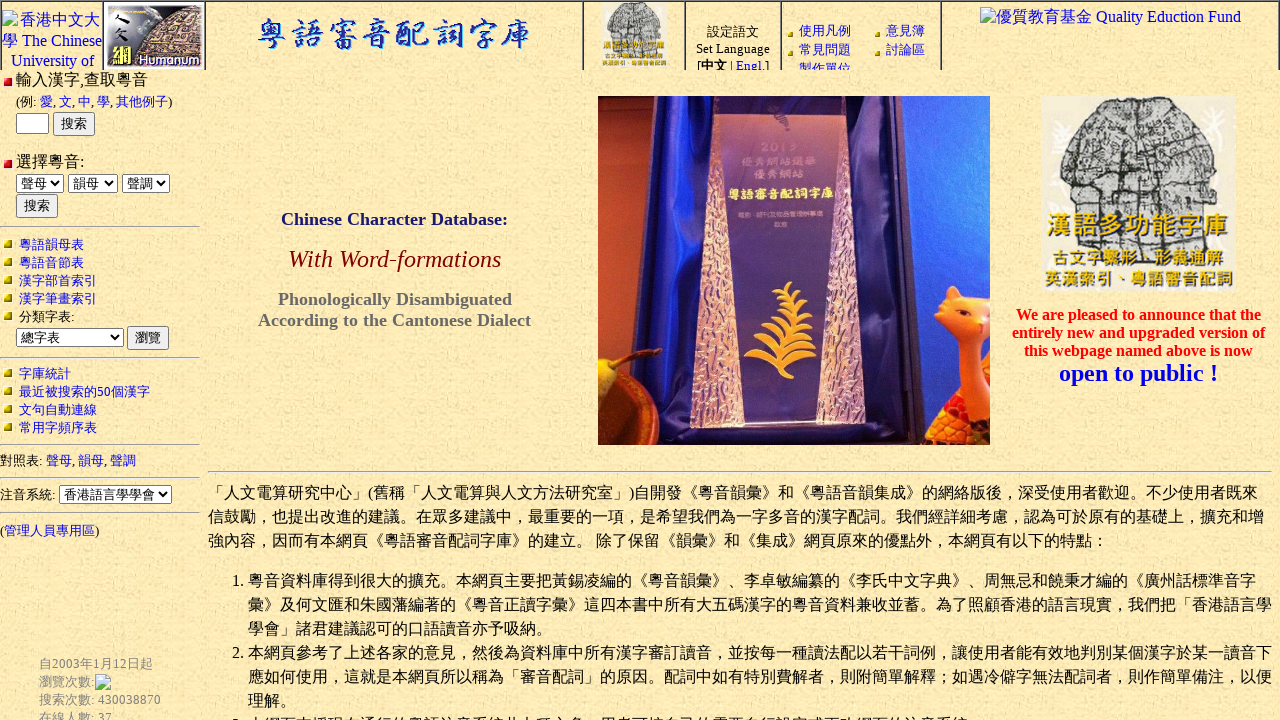

Located the search input frame
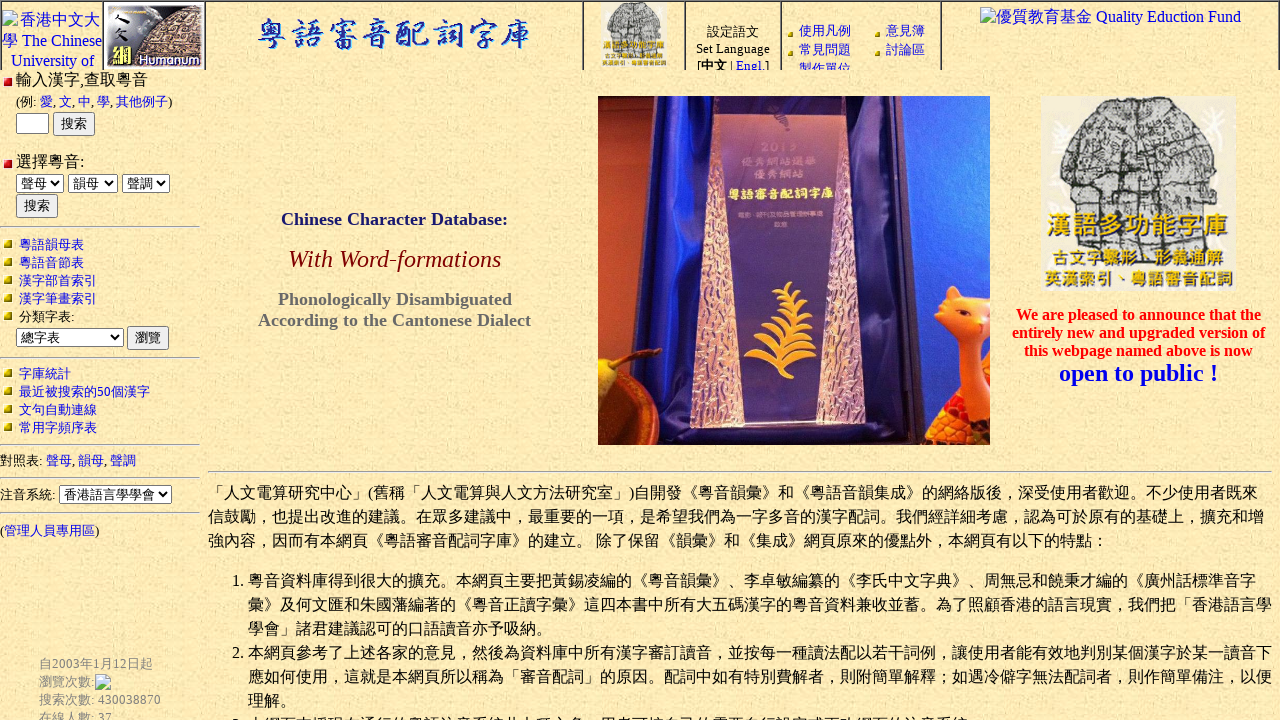

Entered Chinese character '好' in search field on xpath=//html/frameset/frameset/frameset/frame[1] >> internal:control=enter-frame
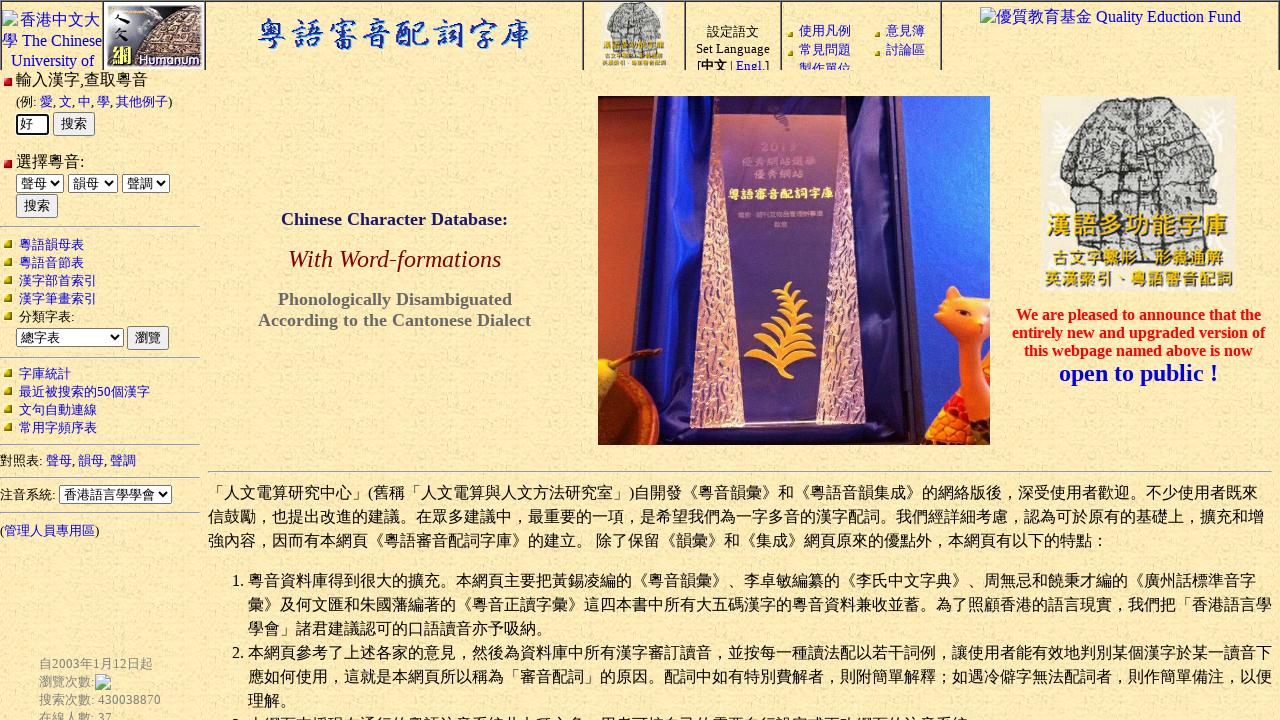

Clicked the search submit button at (74, 124) on xpath=//html/frameset/frameset/frameset/frame[1] >> internal:control=enter-frame
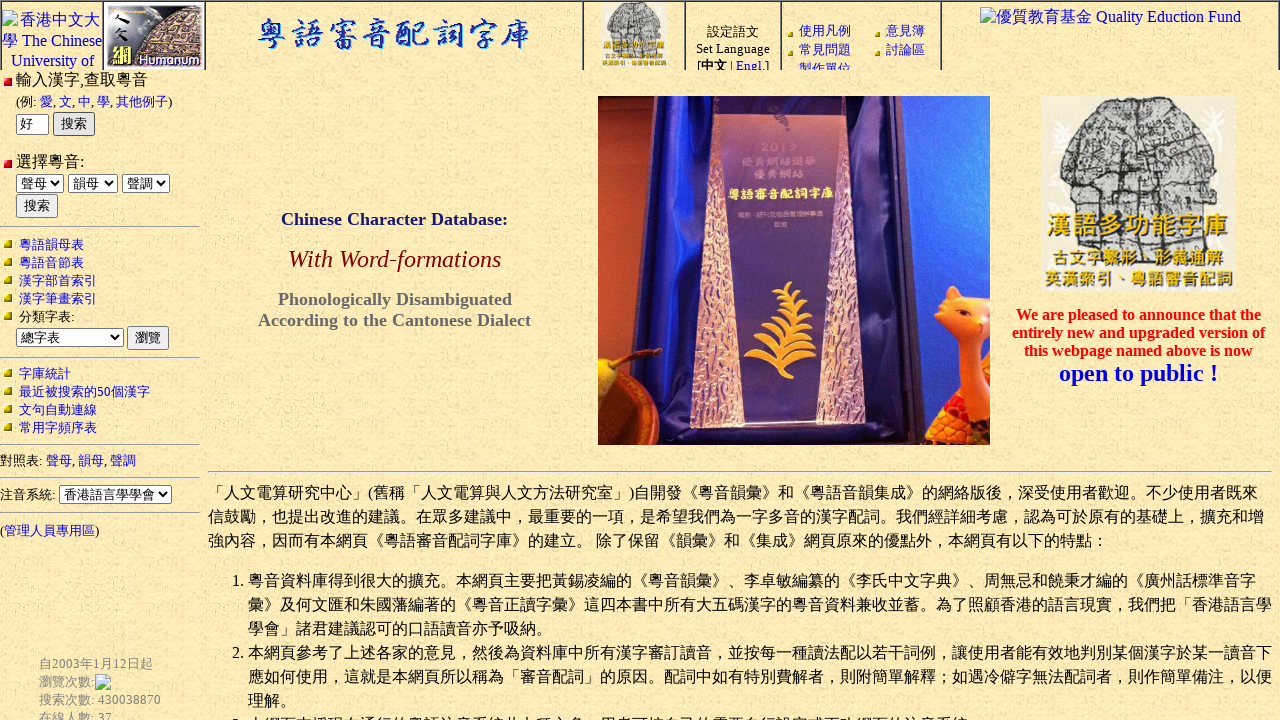

Waited 1 second for results to load
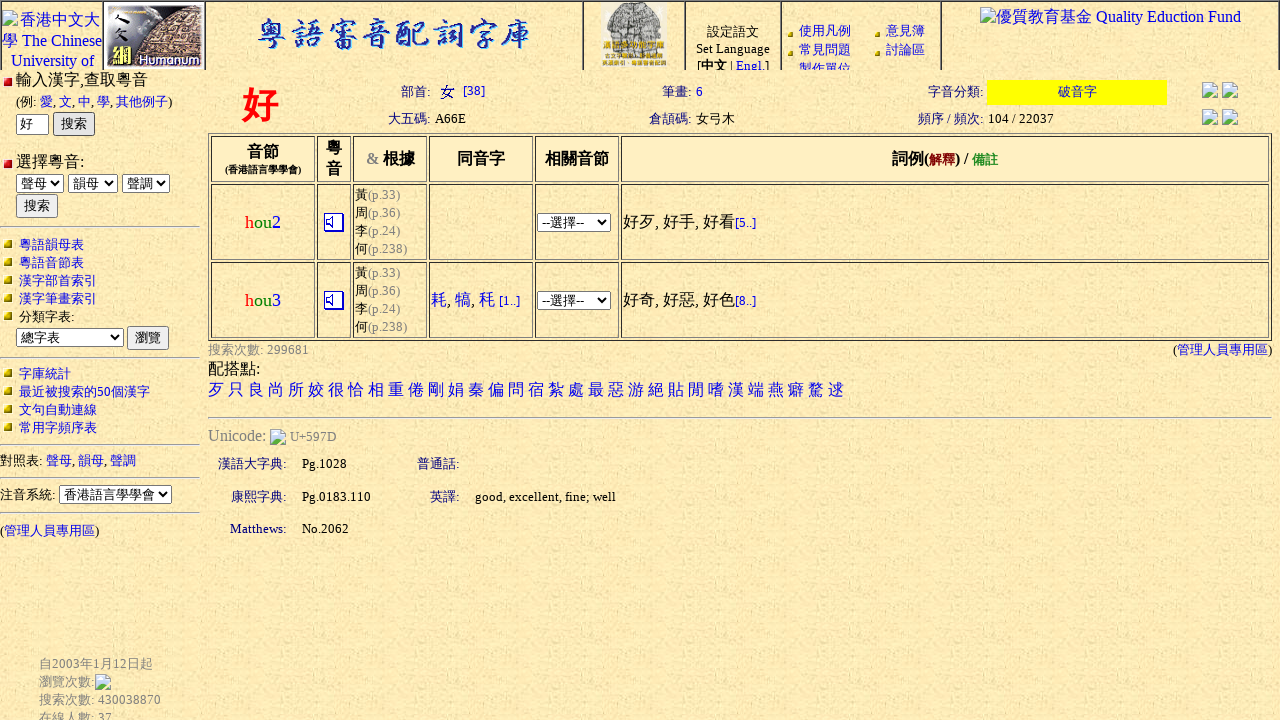

Located the results table frame
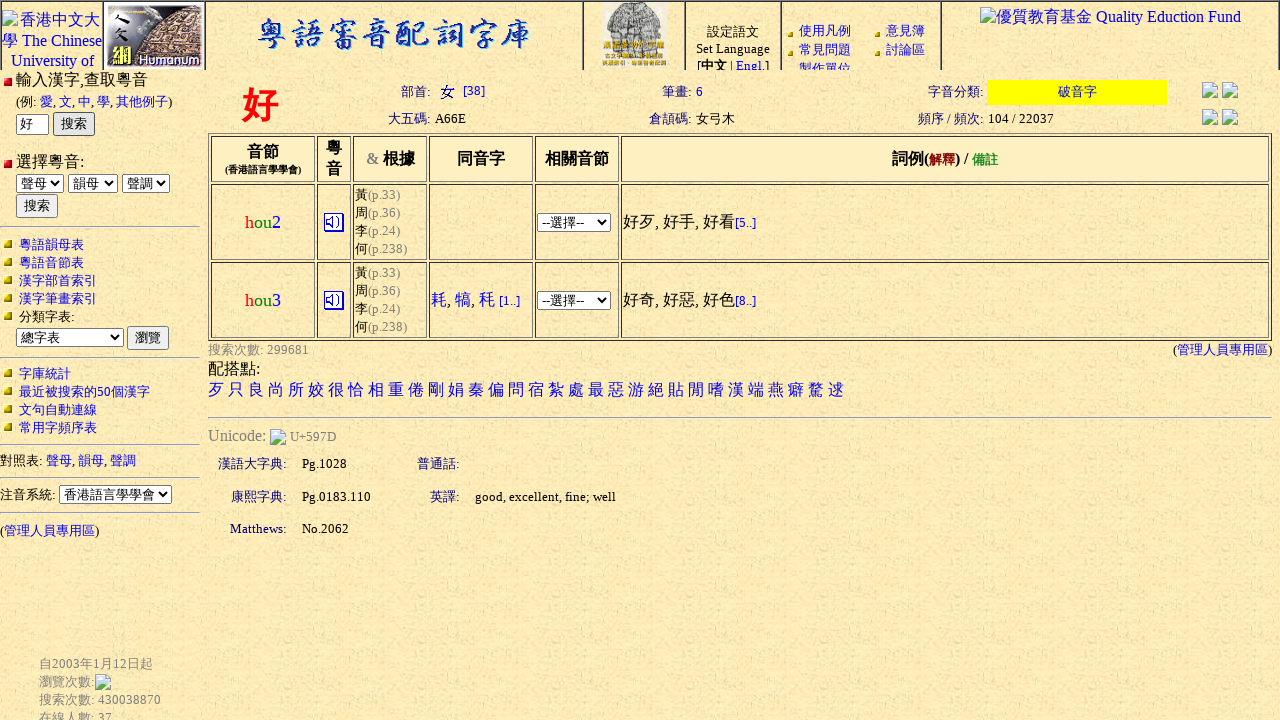

Pronunciation syllables table loaded and visible
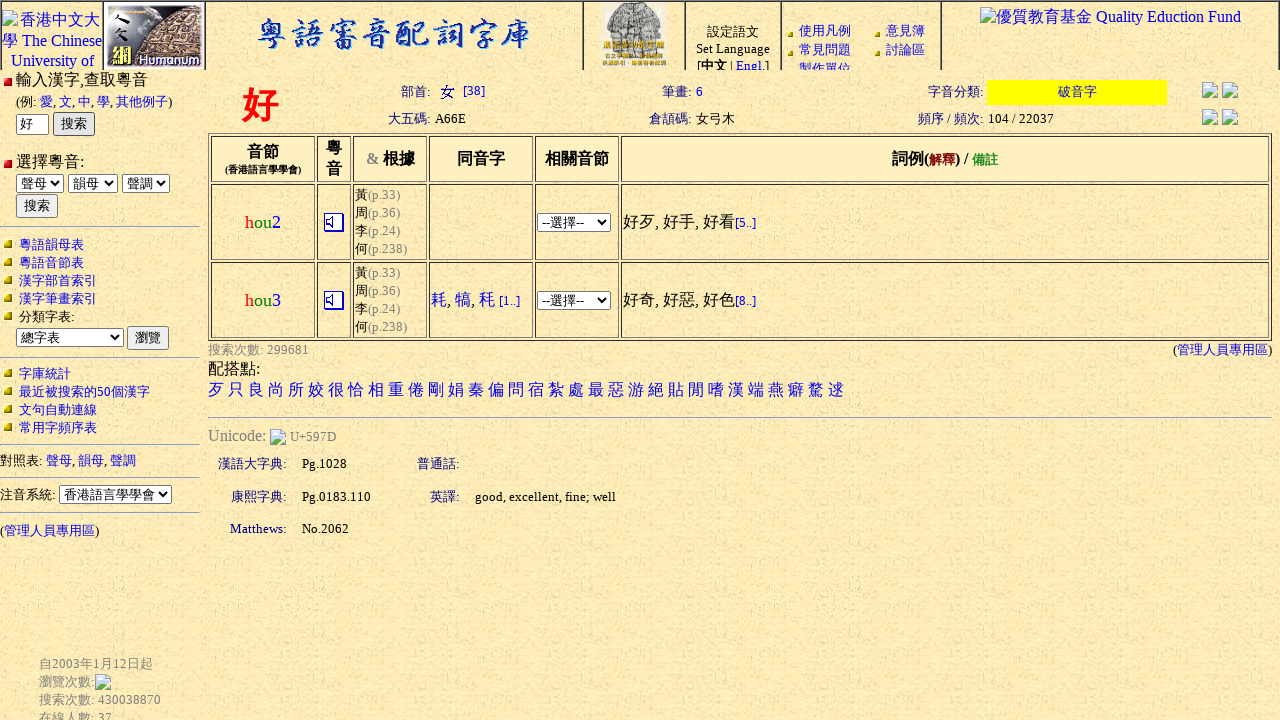

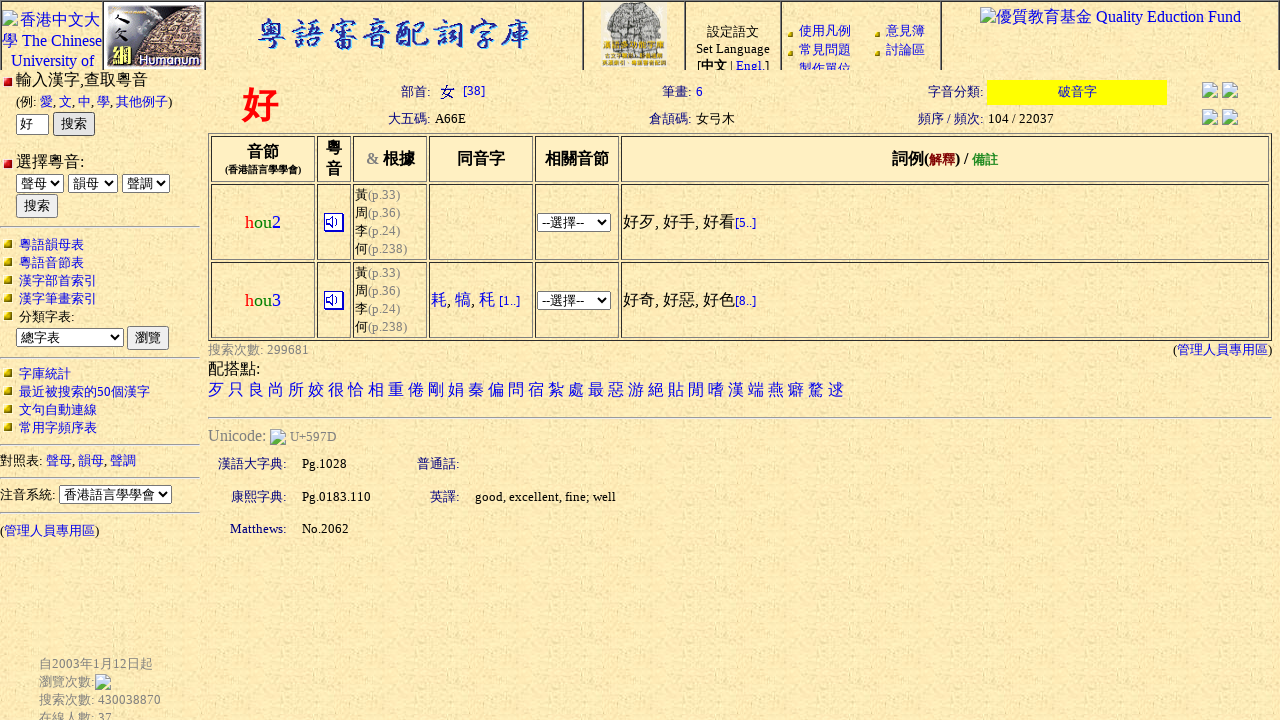